Tests a loading color feature by clicking a button to start loading green, waiting for the button to disappear, and then waiting for the "green loaded" text to appear.

Starting URL: https://kristinek.github.io/site/examples/loading_color

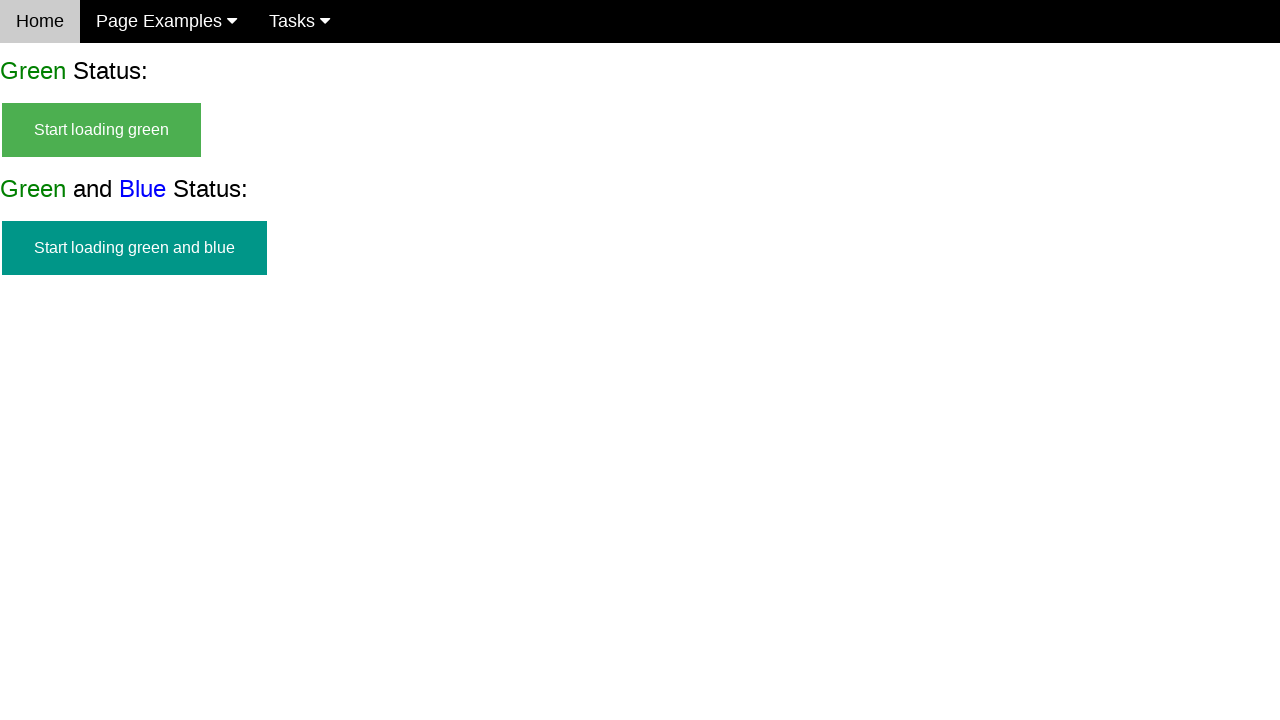

Clicked the start green button at (102, 130) on #start_green
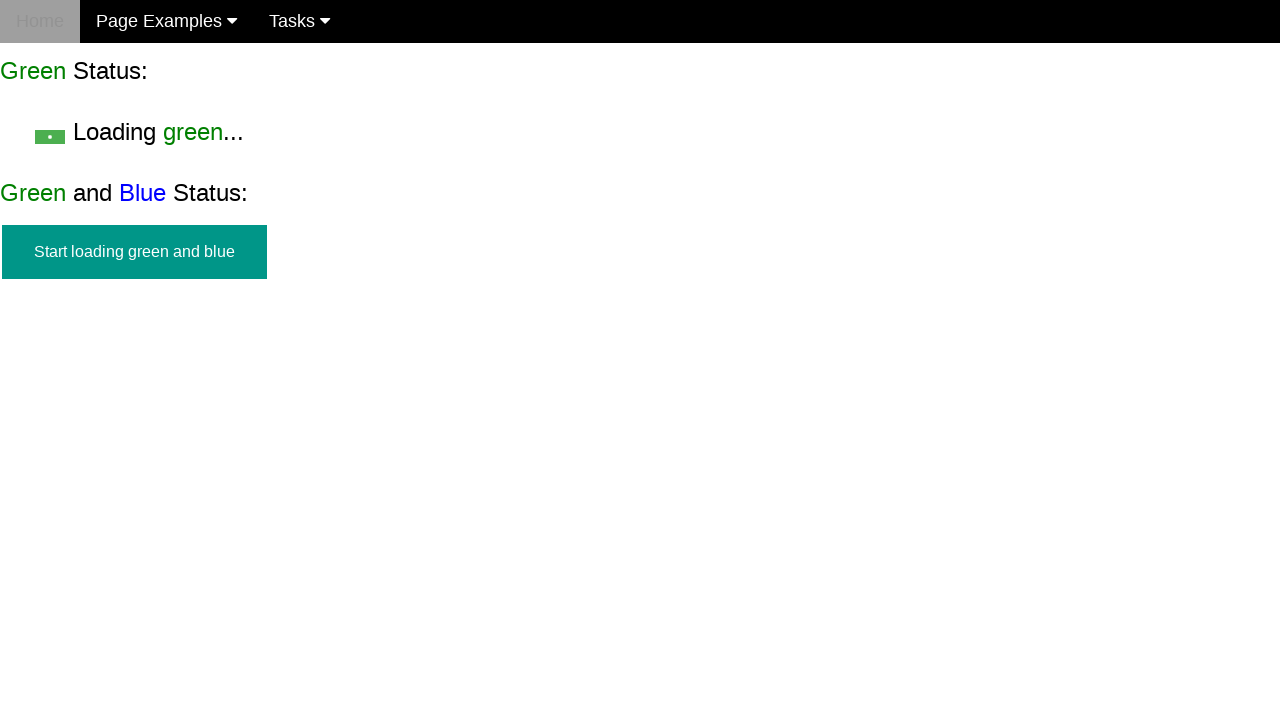

Start green button became invisible
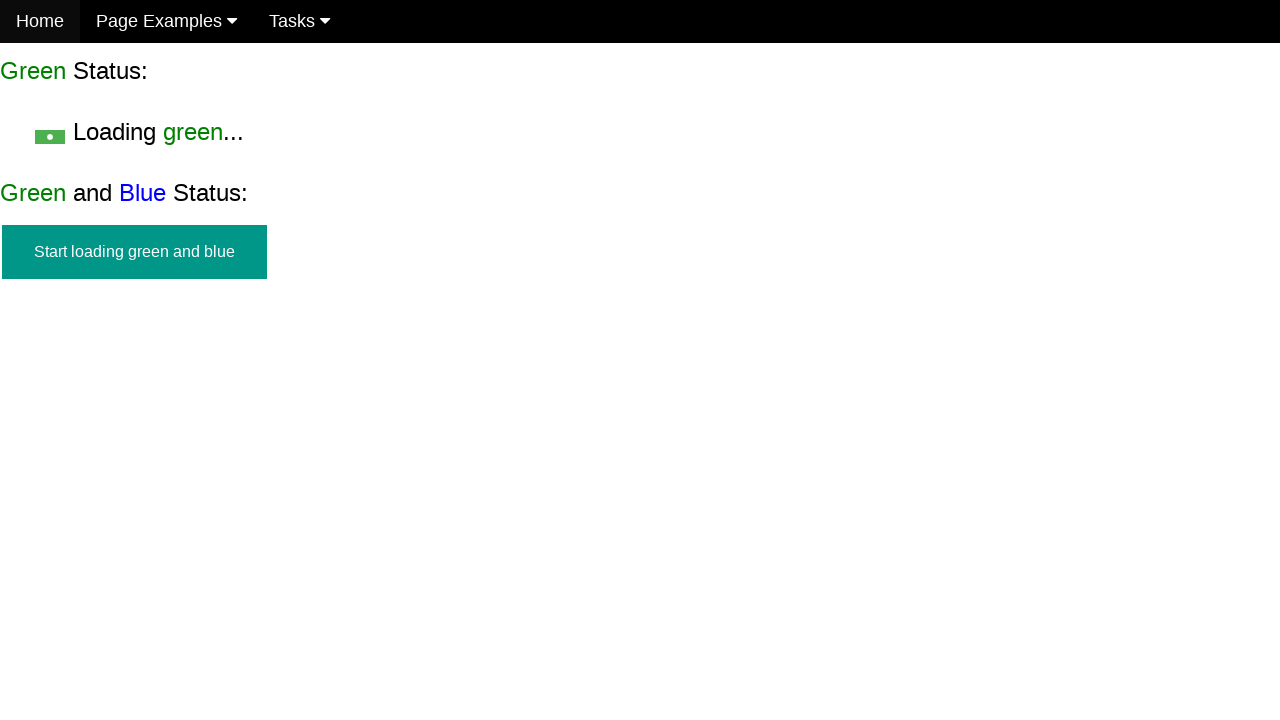

Green loaded text appeared
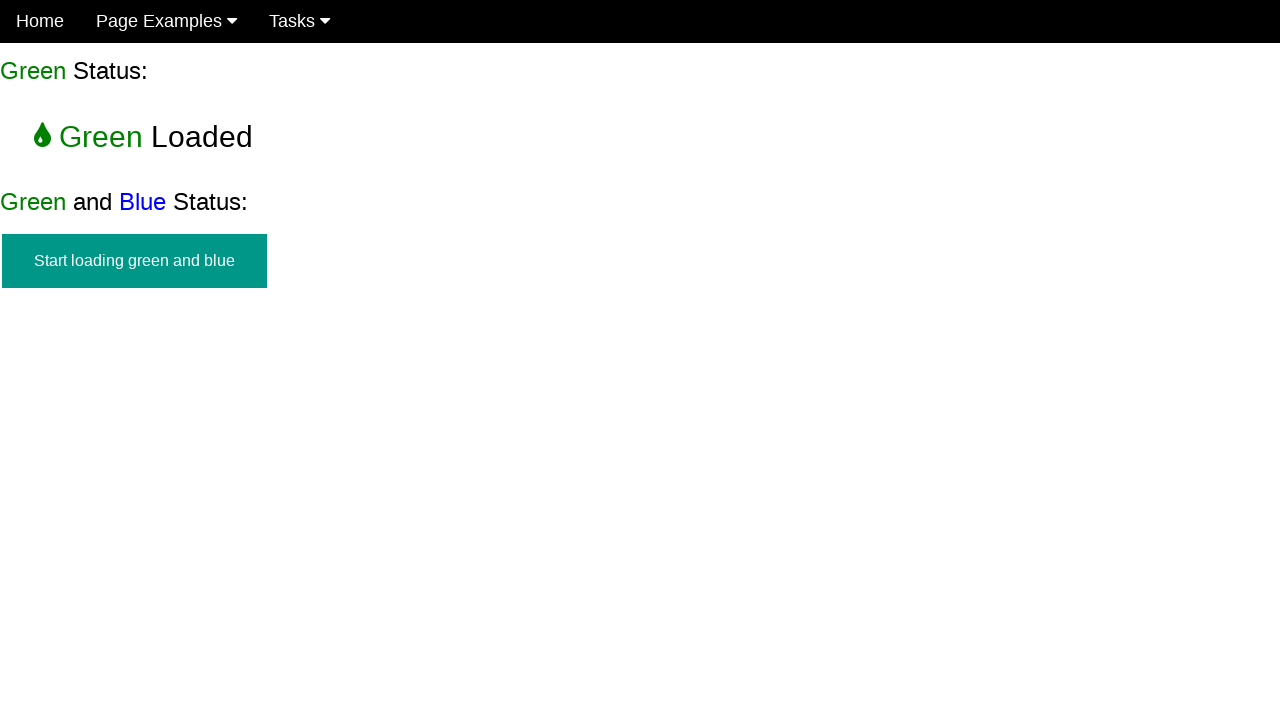

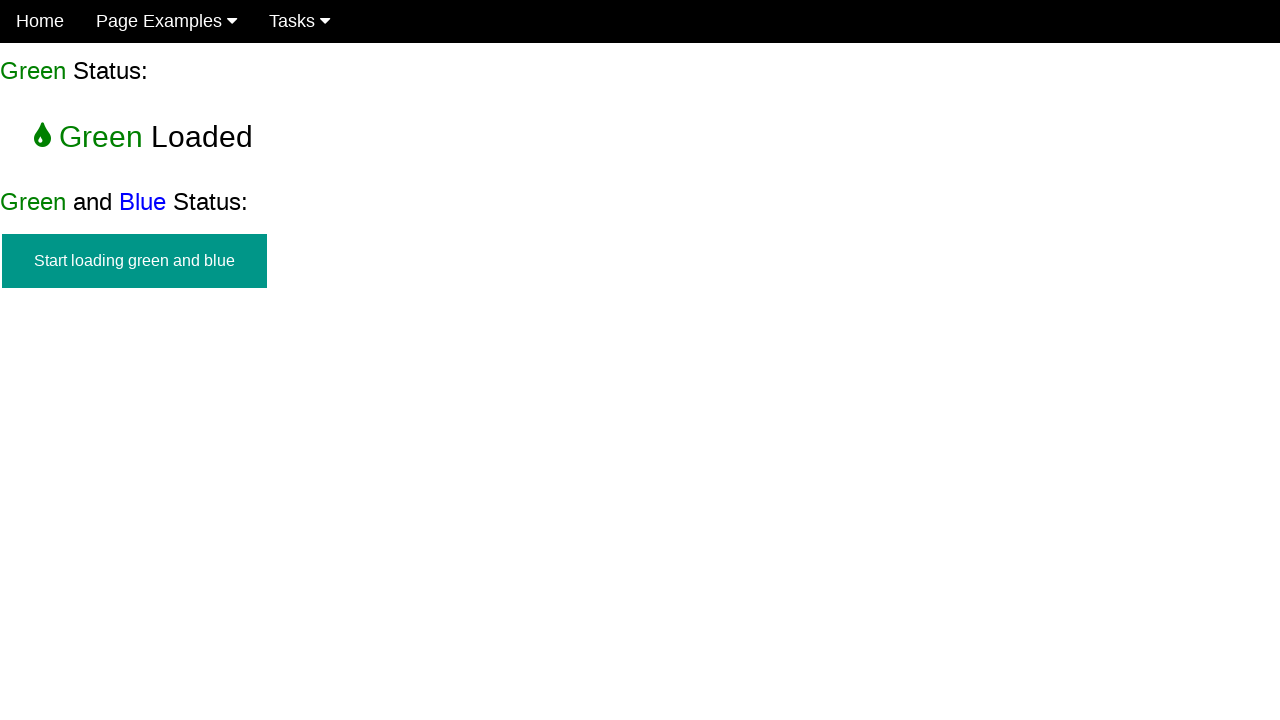